Tests a web form by entering text into a text box and submitting the form, then verifies the success message is displayed

Starting URL: https://www.selenium.dev/selenium/web/web-form.html

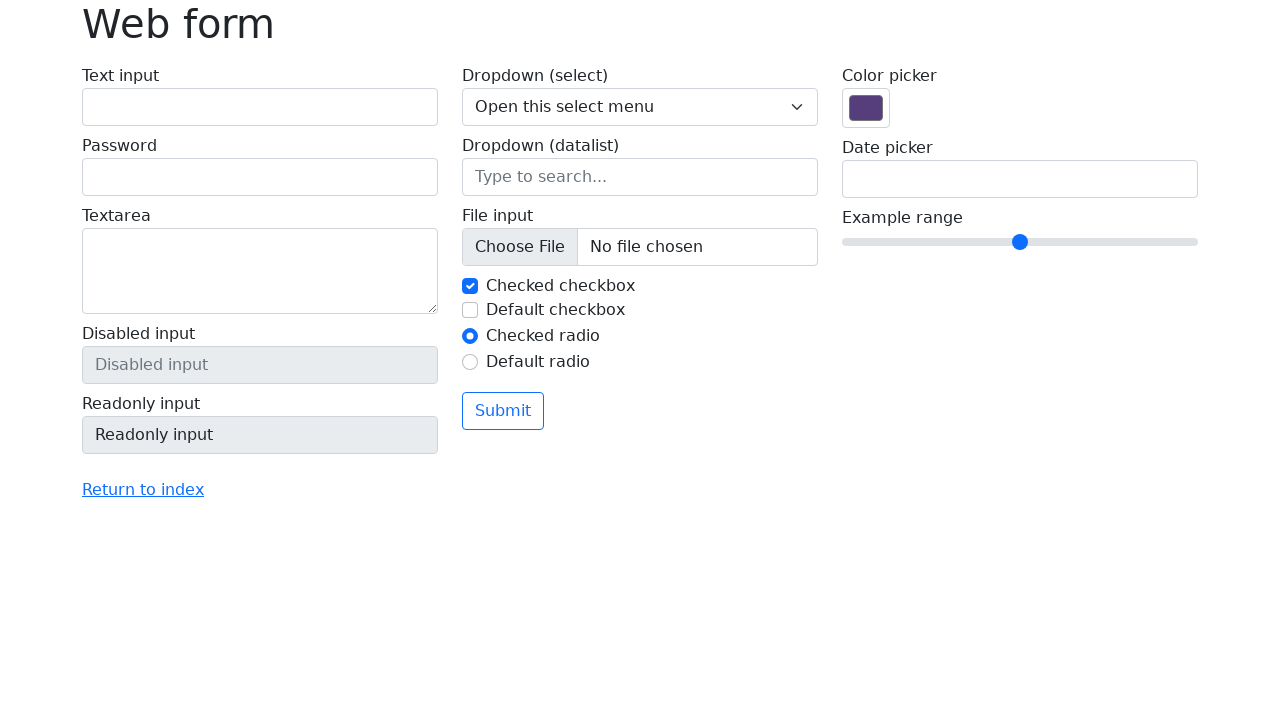

Verified page title is 'Web form'
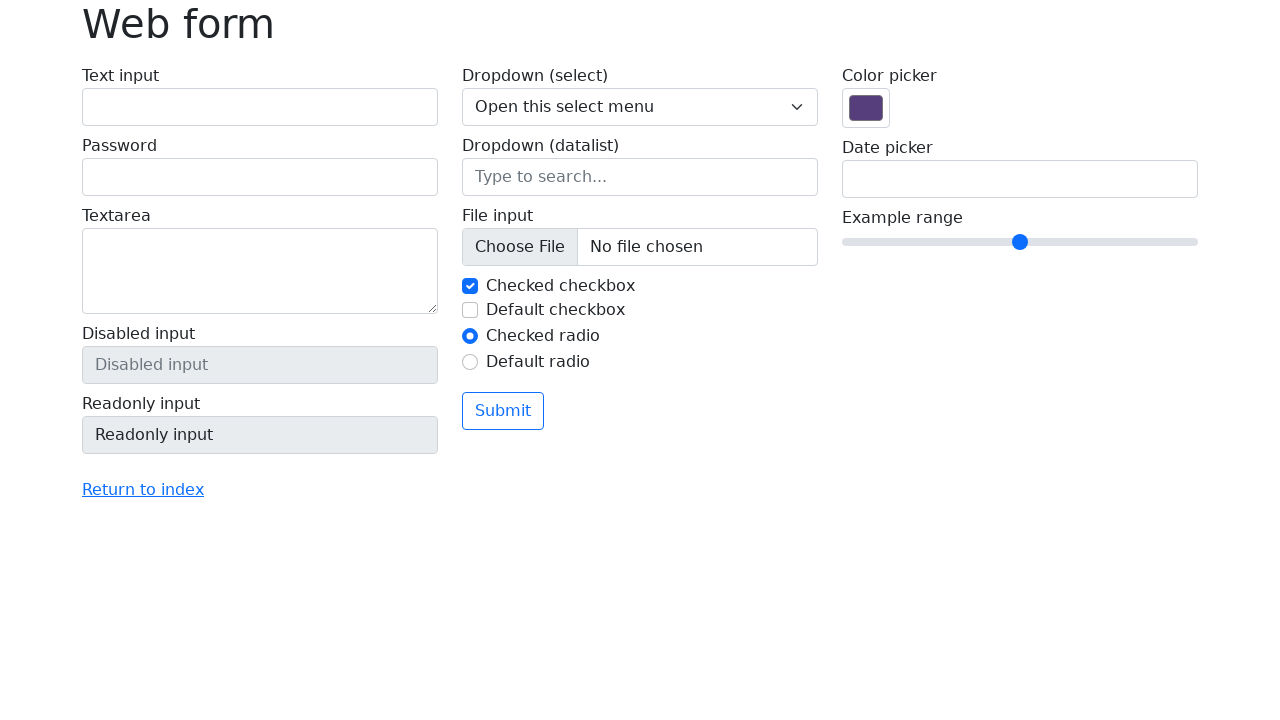

Filled text input with 'Selenium' on input[name='my-text']
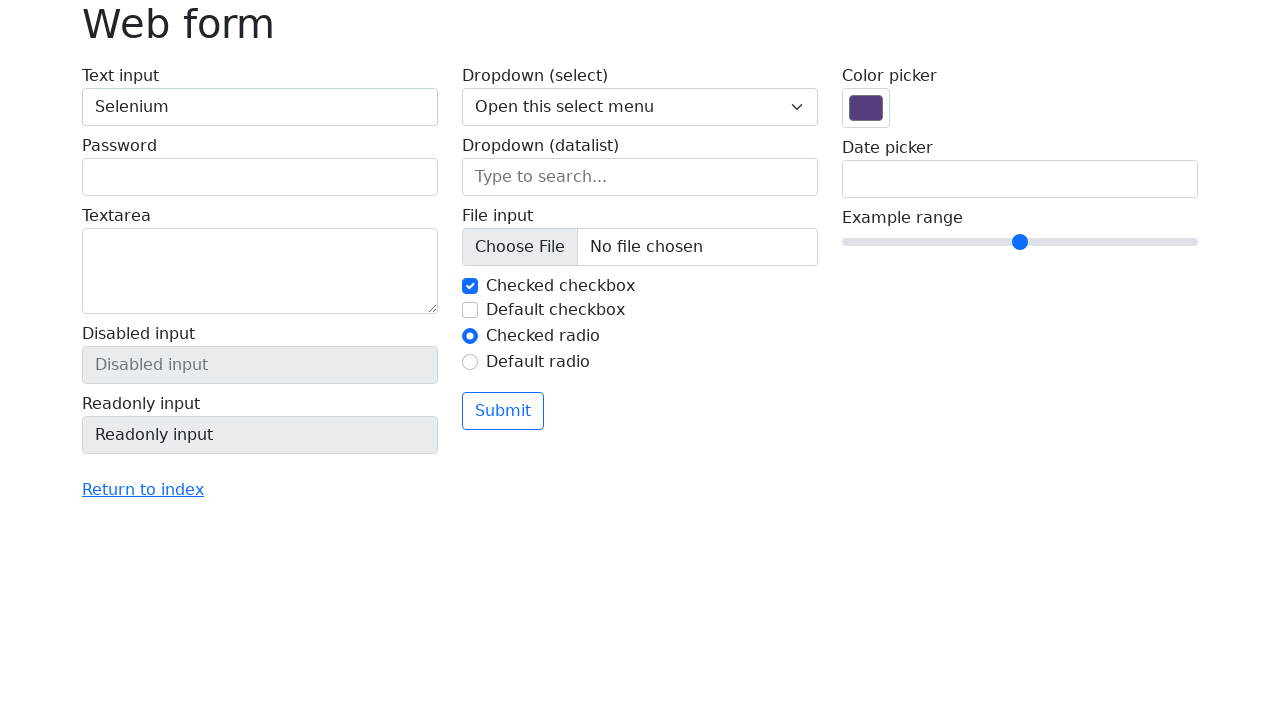

Clicked the submit button at (503, 411) on button
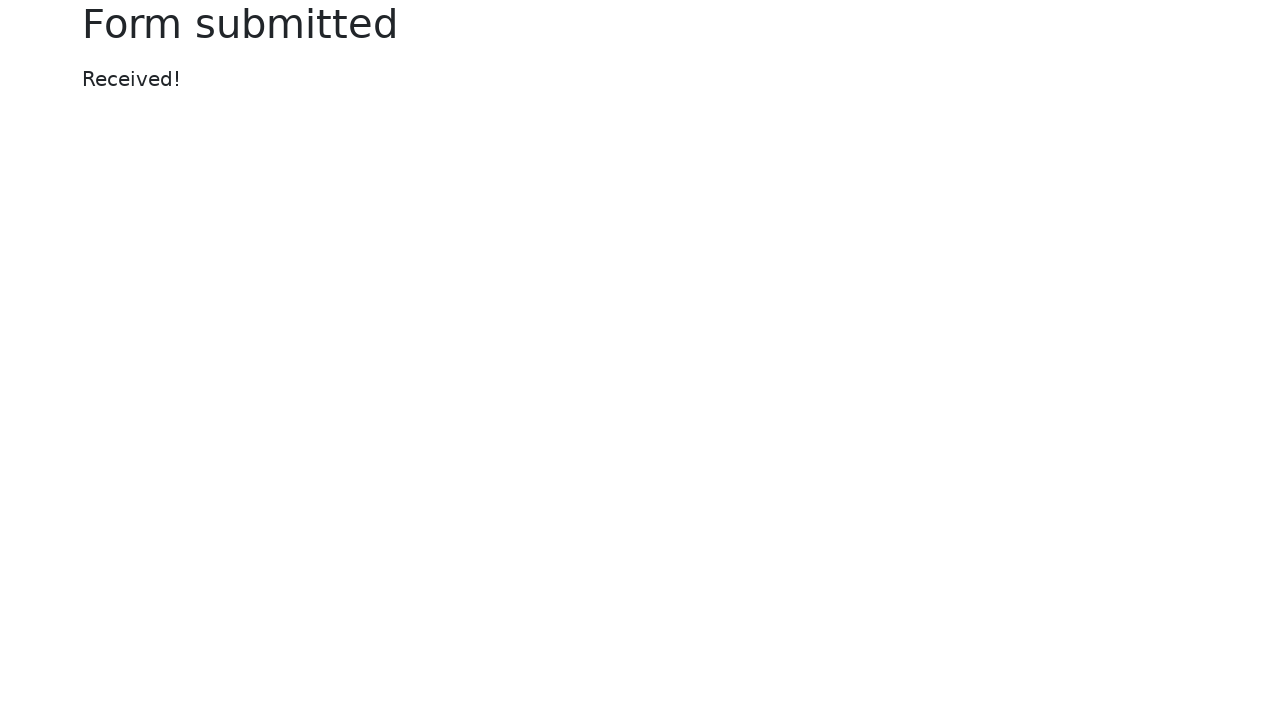

Success message element appeared
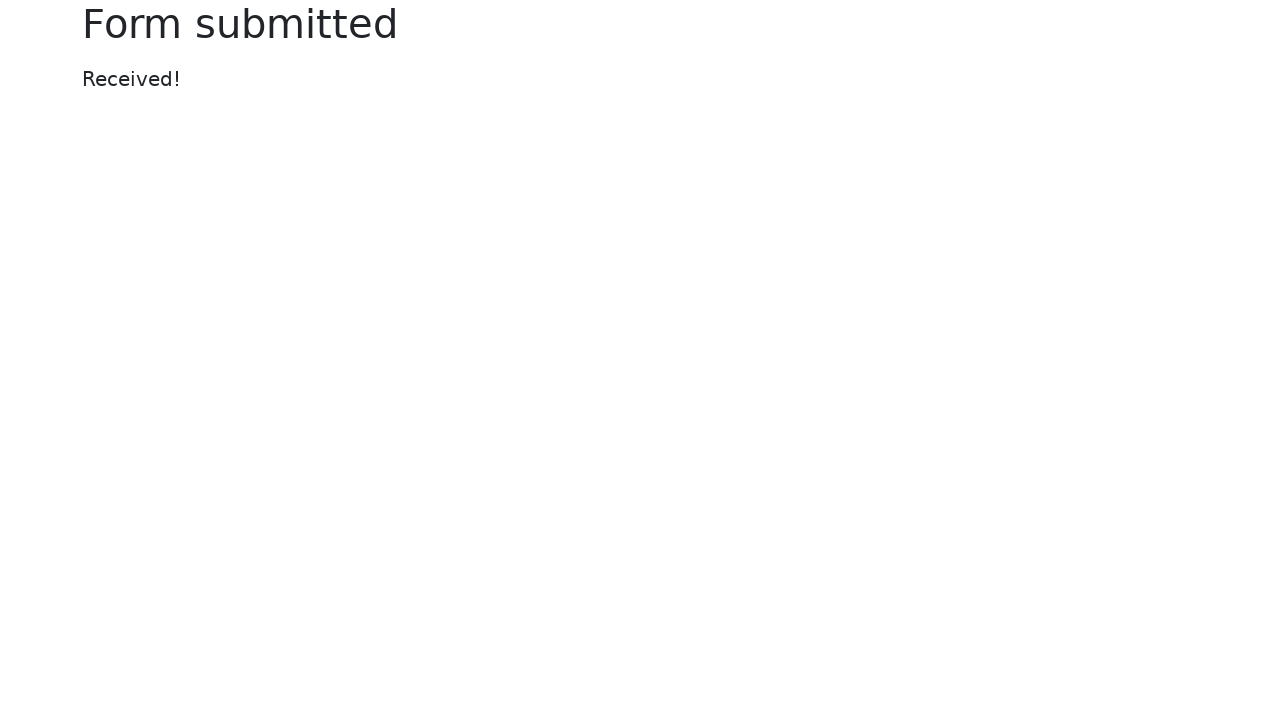

Verified success message displays 'Received!'
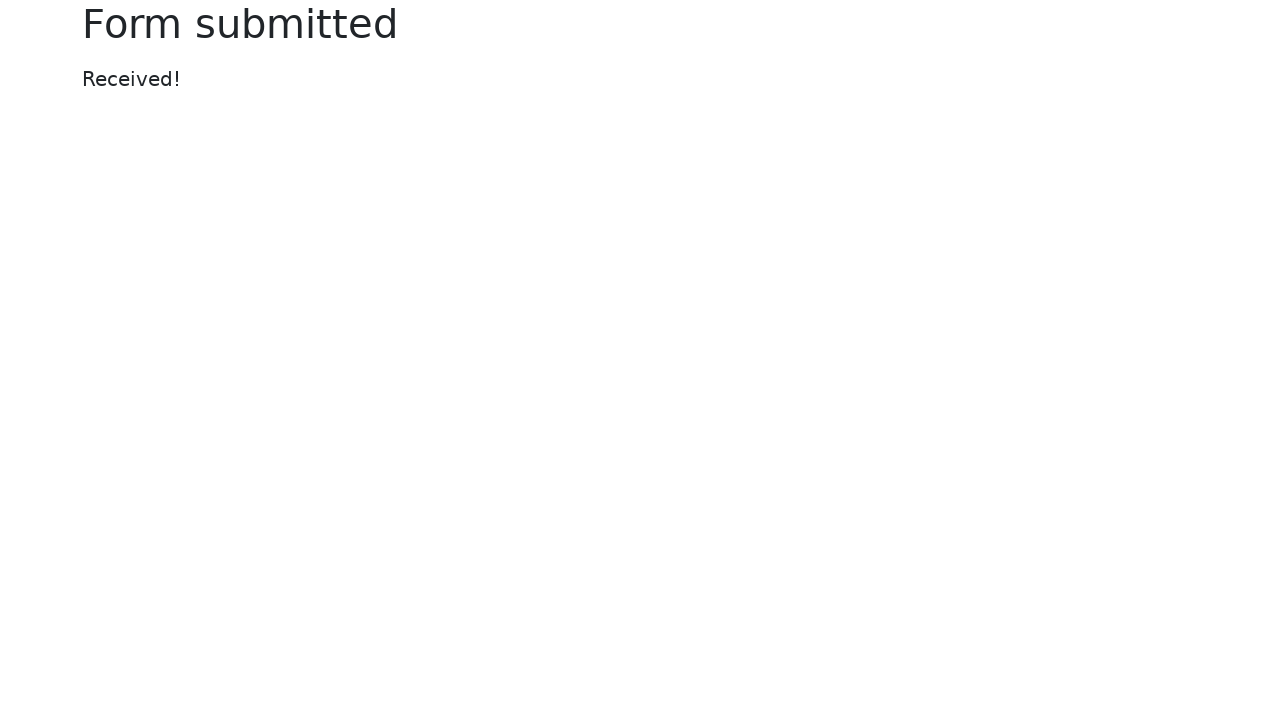

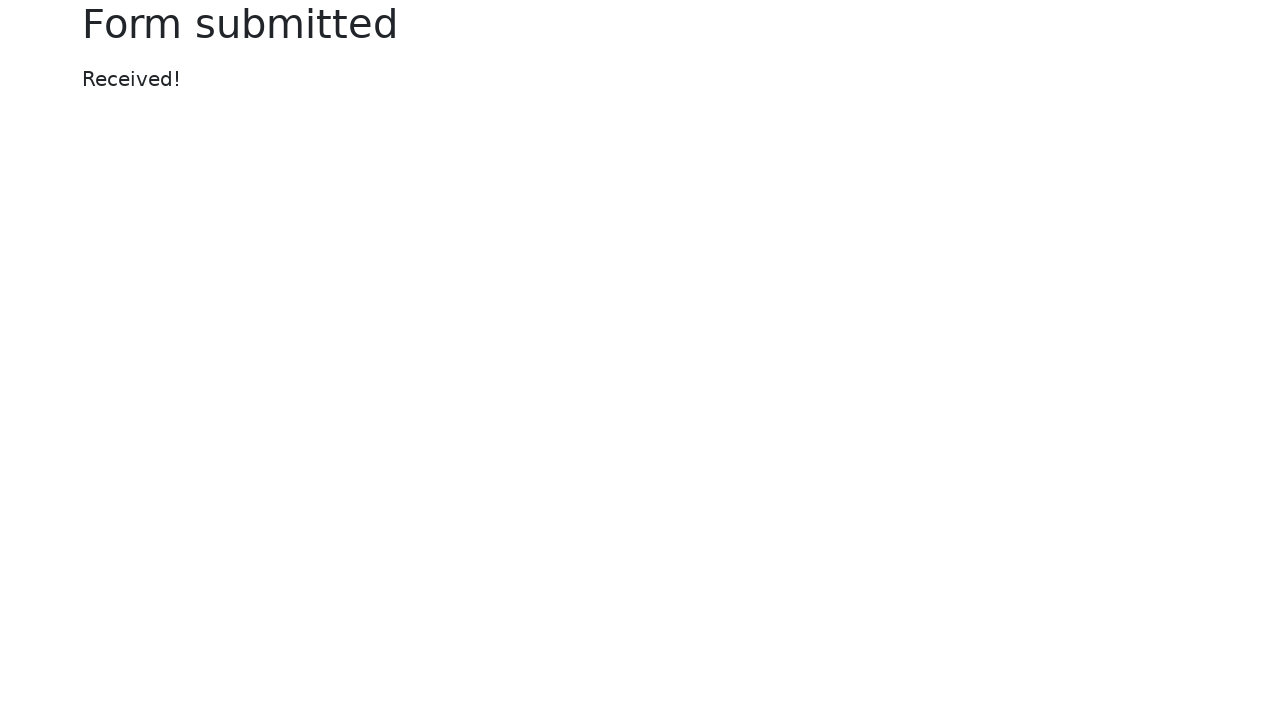